Waits for price to reach $100, clicks book button, solves a math problem and submits the answer

Starting URL: http://suninjuly.github.io/explicit_wait2.html

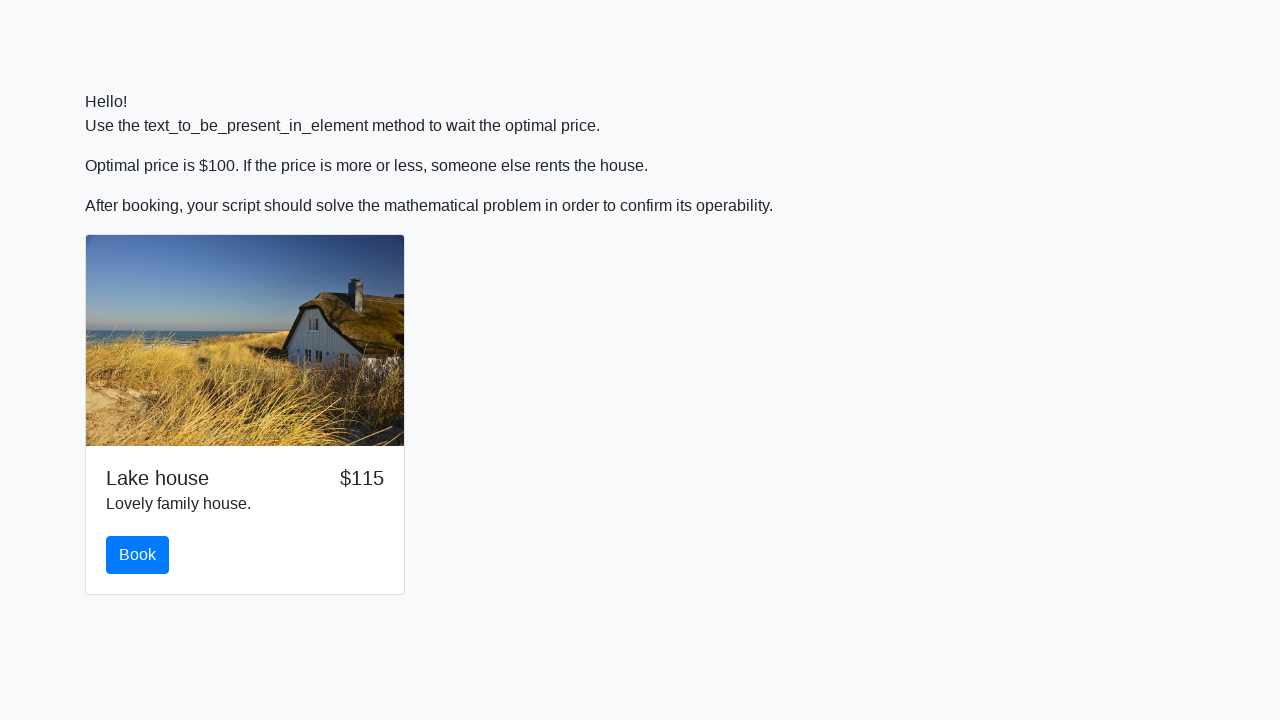

Waited for price to reach $100
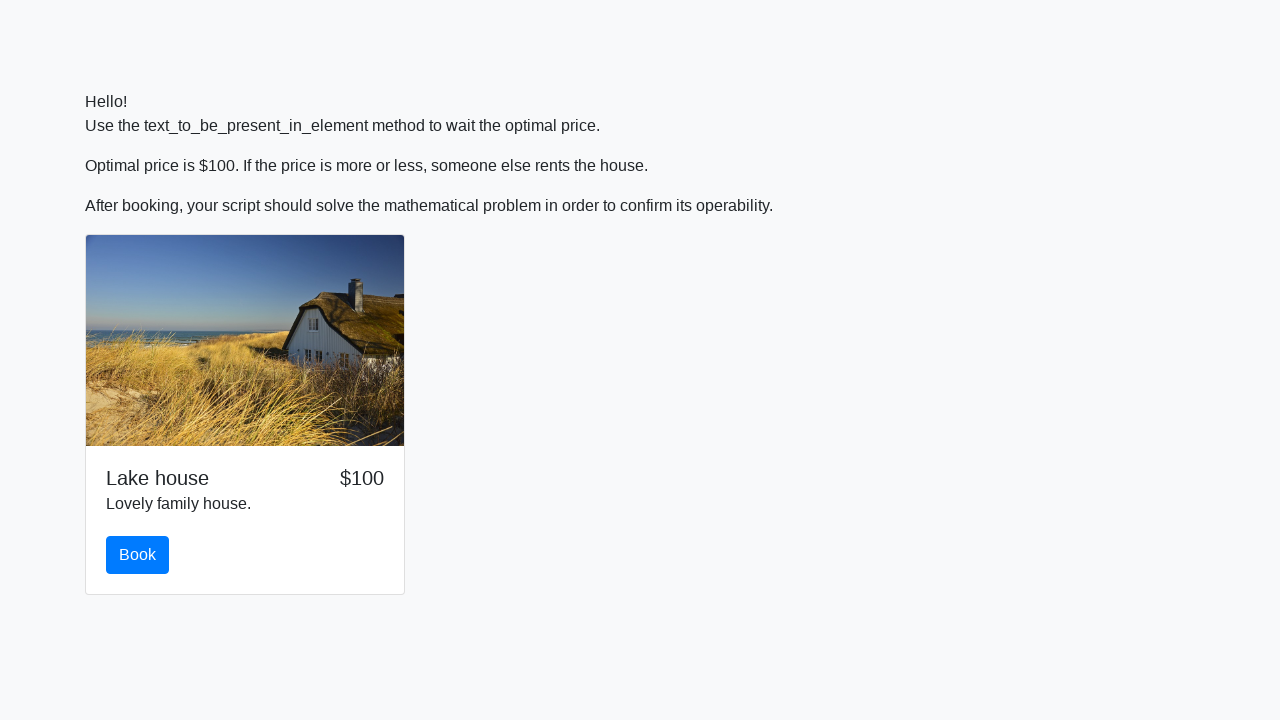

Clicked the book button at (138, 555) on button#book
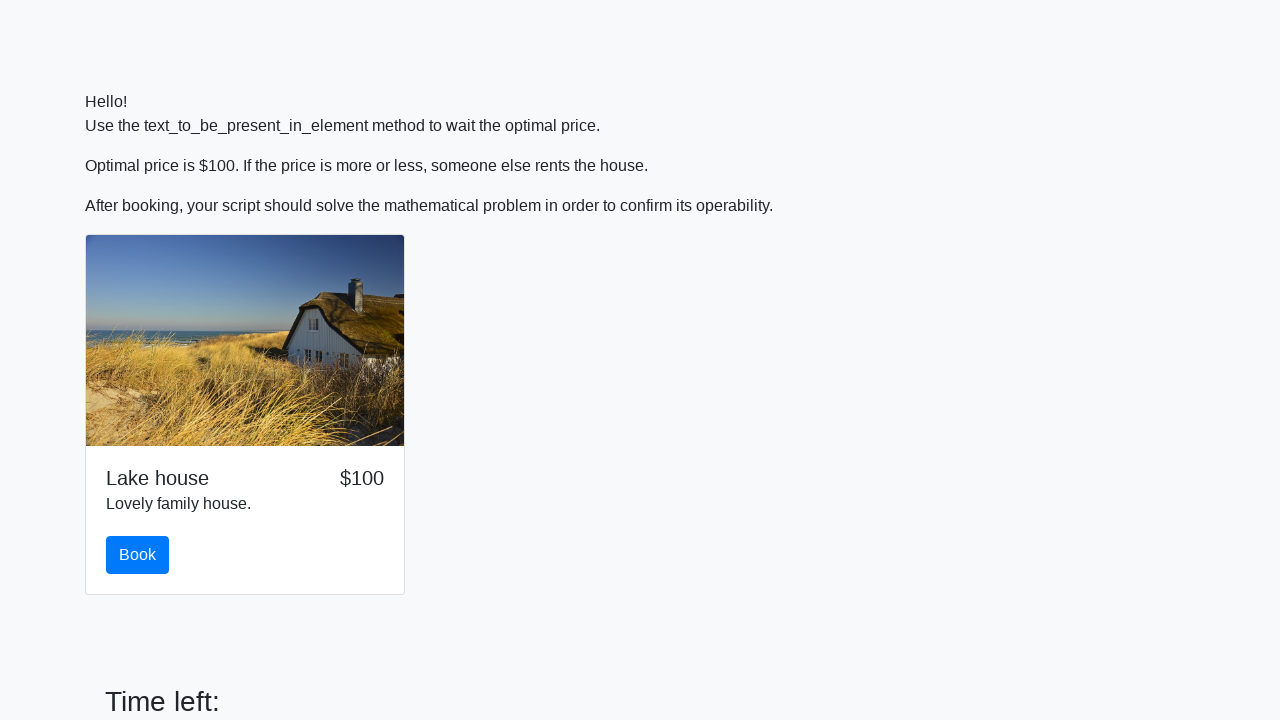

Retrieved the value to calculate from #input_value
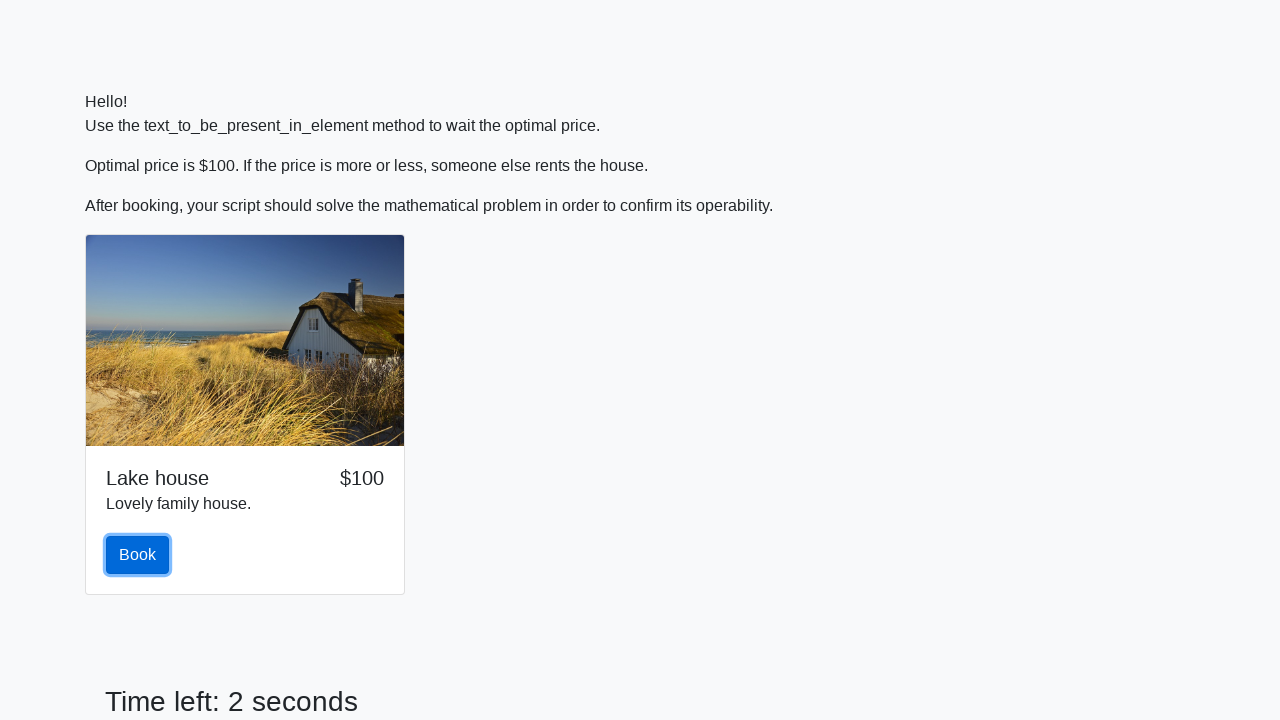

Calculated the answer using math formula: 2.4375462337576144
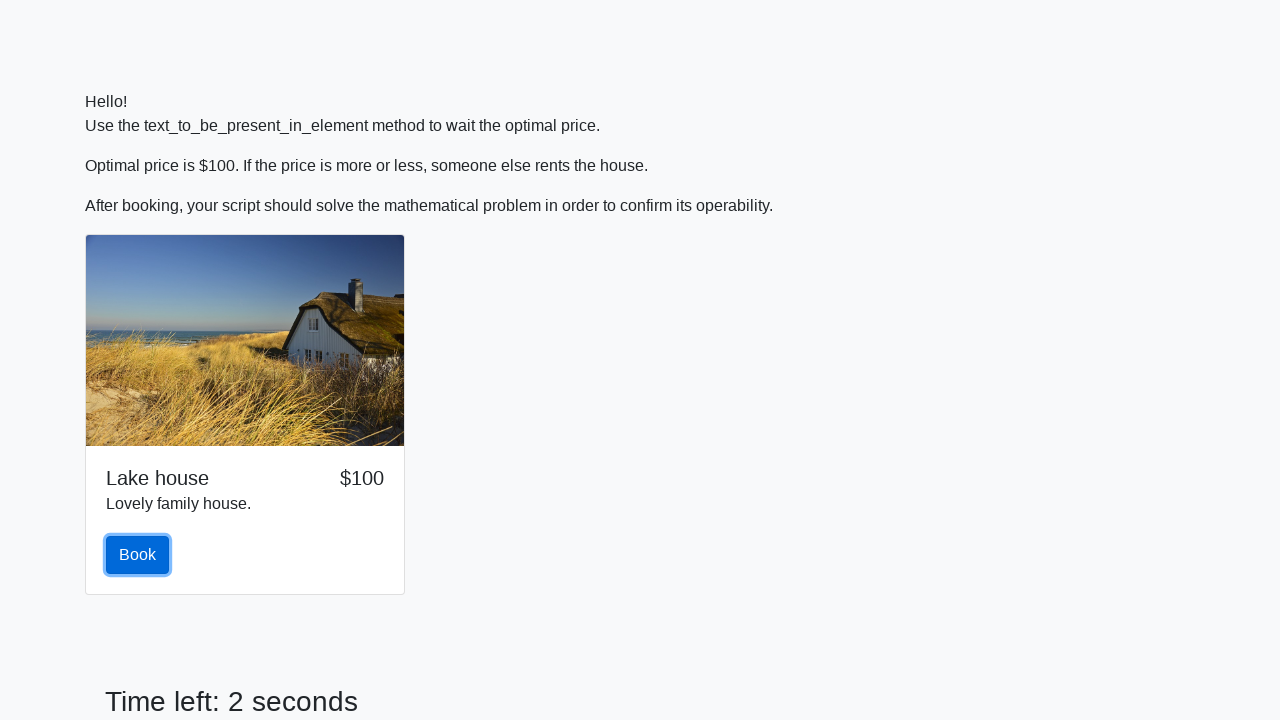

Filled the answer field with calculated value on input#answer
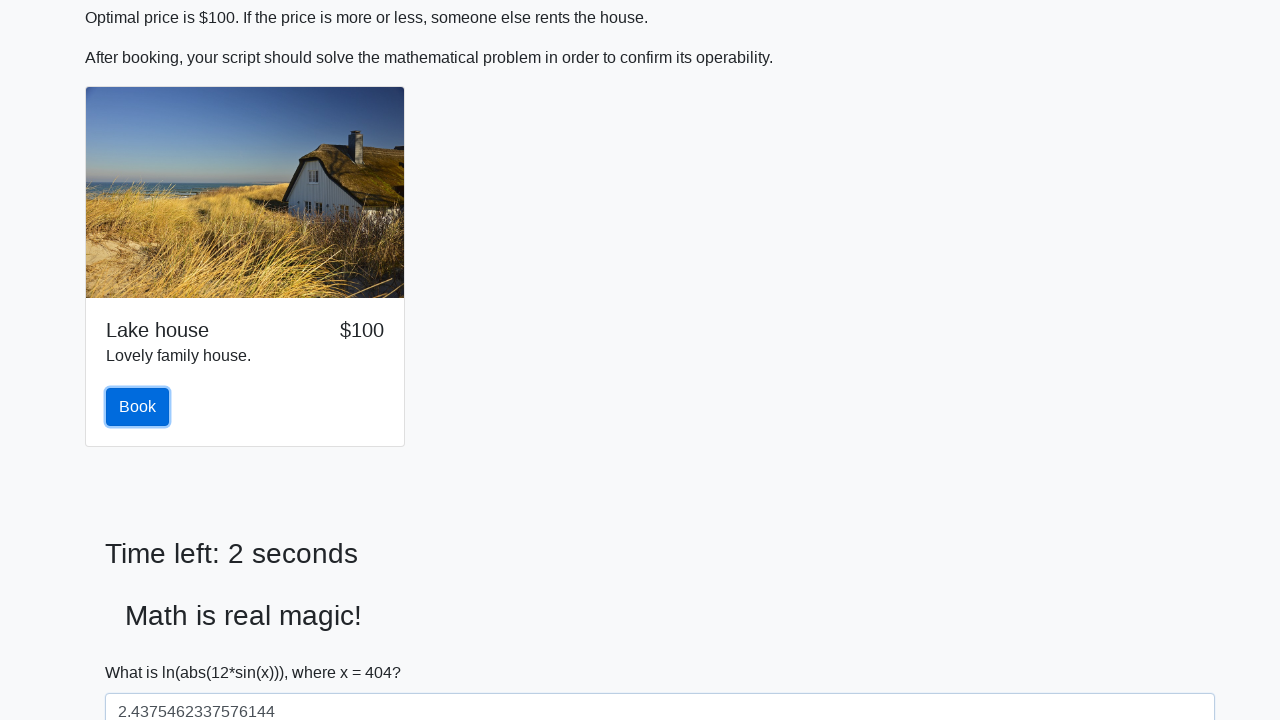

Clicked the submit button at (143, 651) on button[type='submit']
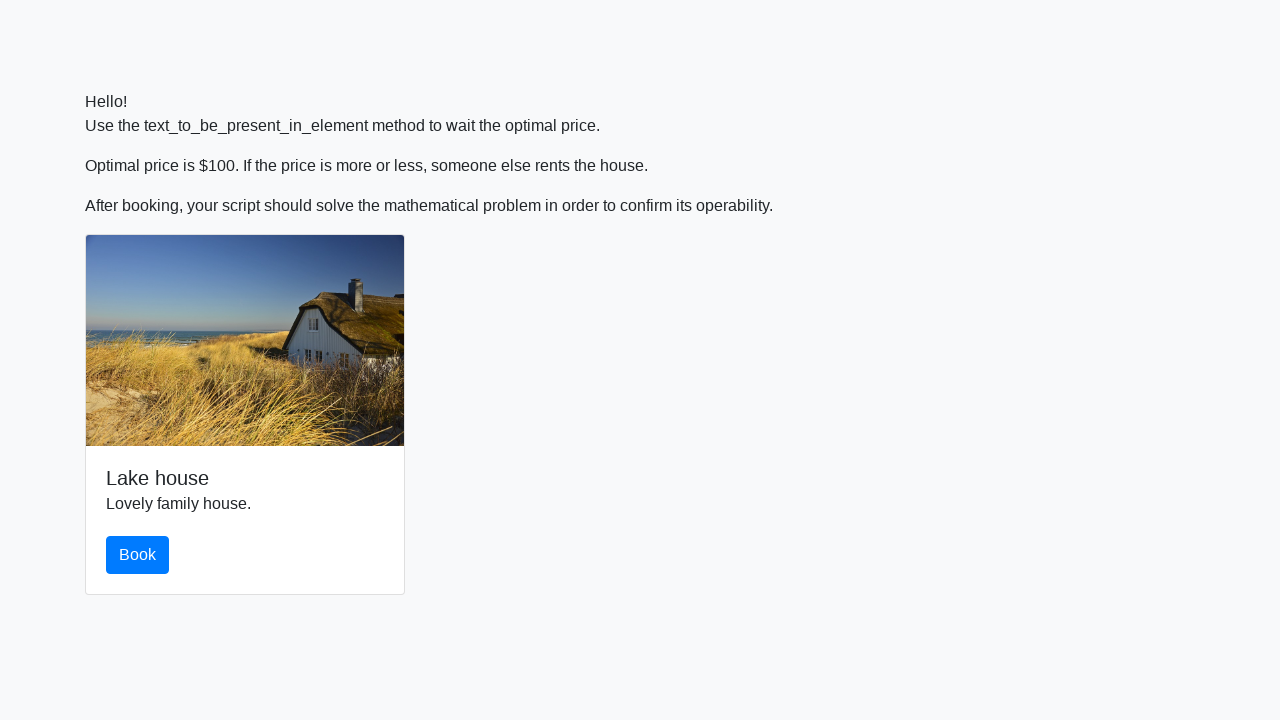

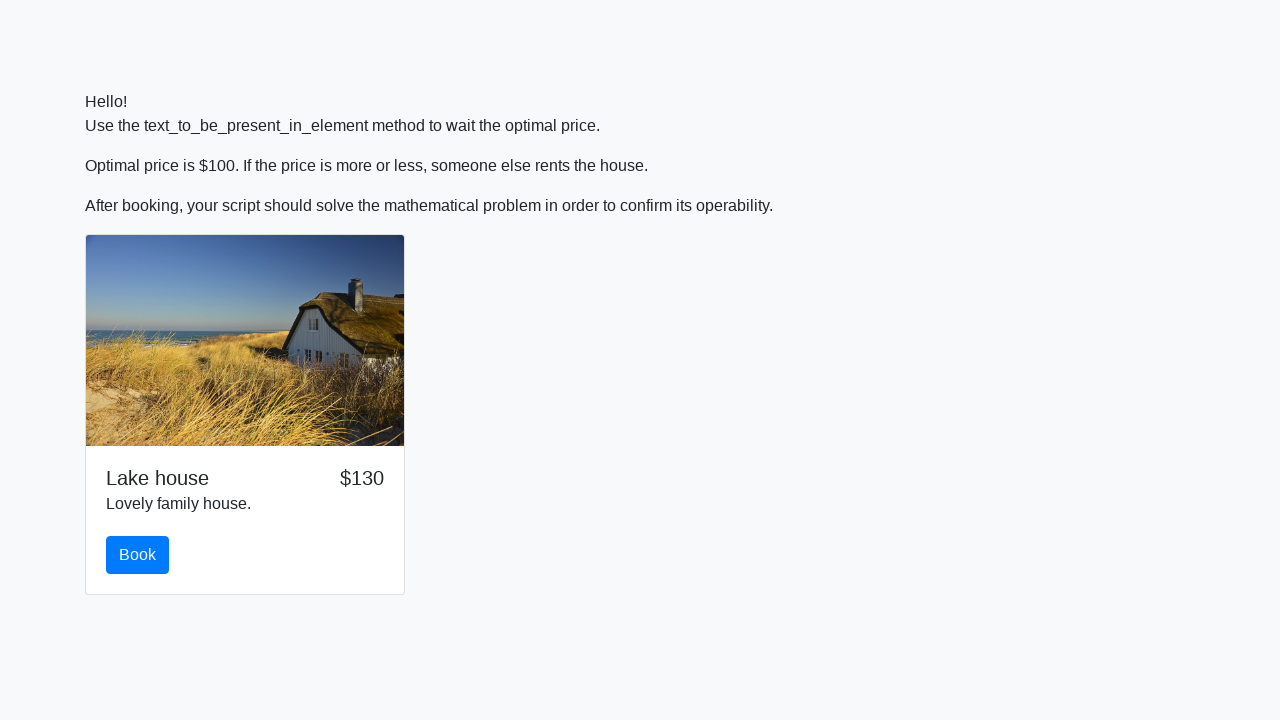